Navigates to cleverbots.ru, switches language to English then Russian, and verifies that three service categories (Generative AI, Chatbots, Voice Assistants) are visible.

Starting URL: https://cleverbots.ru/

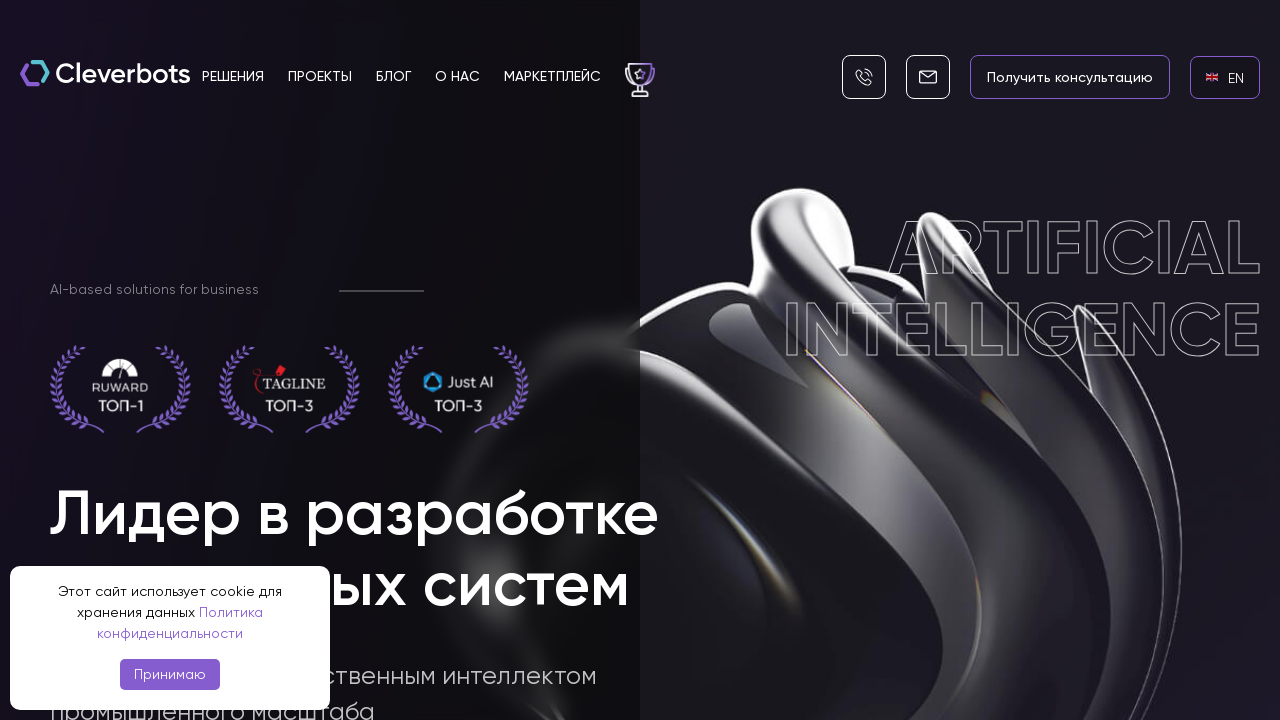

Clicked on English language link at (1225, 77) on internal:role=link[name="en EN"i]
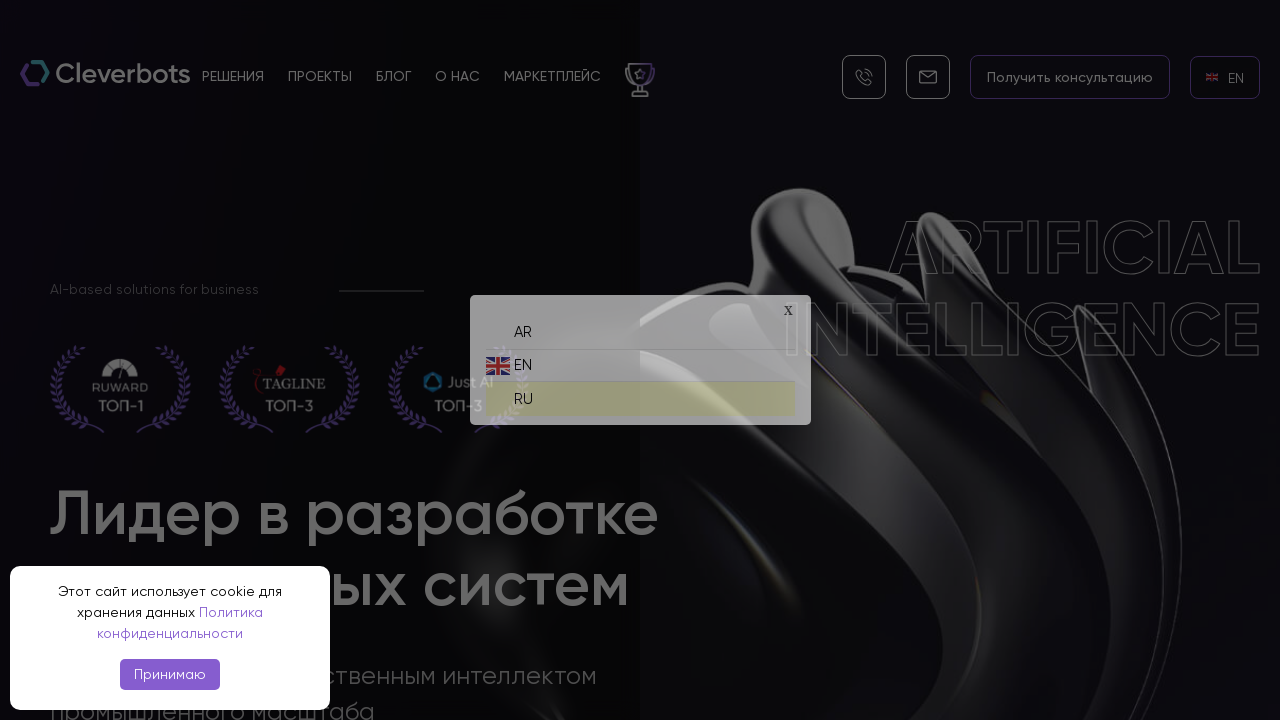

Clicked on Russian language link at (640, 394) on internal:role=link[name="ru RU"i]
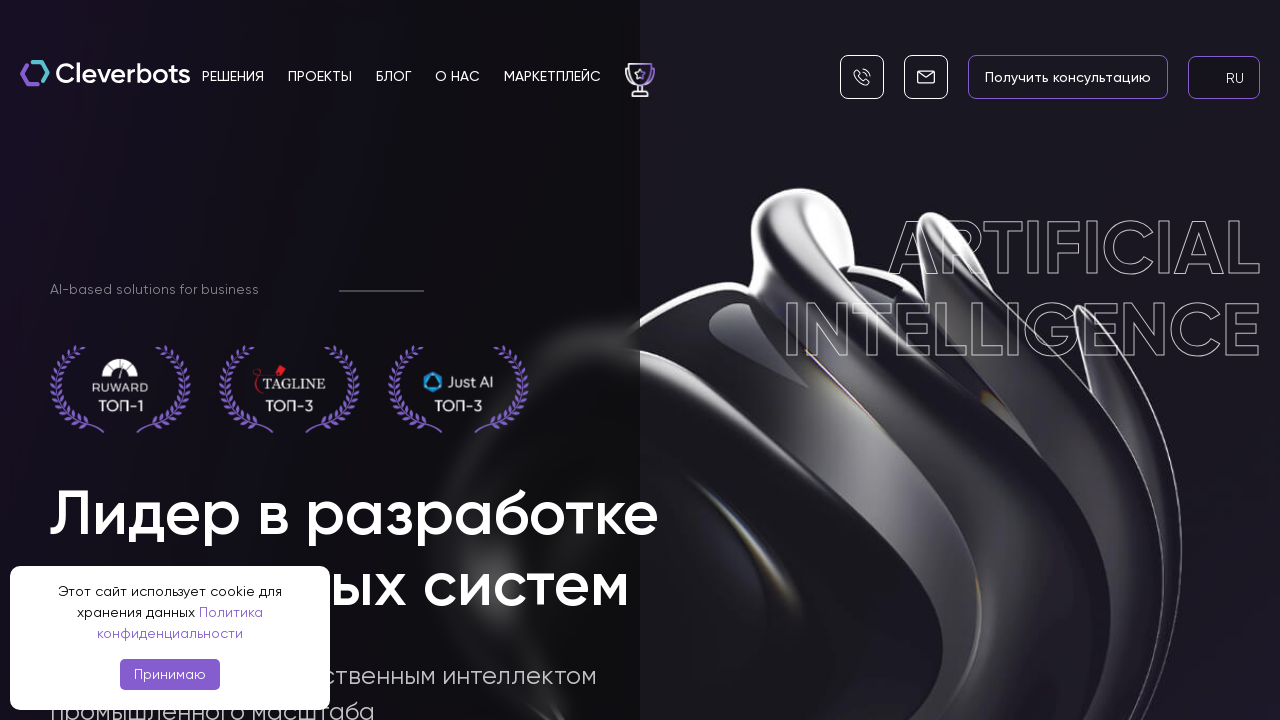

Verified Generative AI text is visible
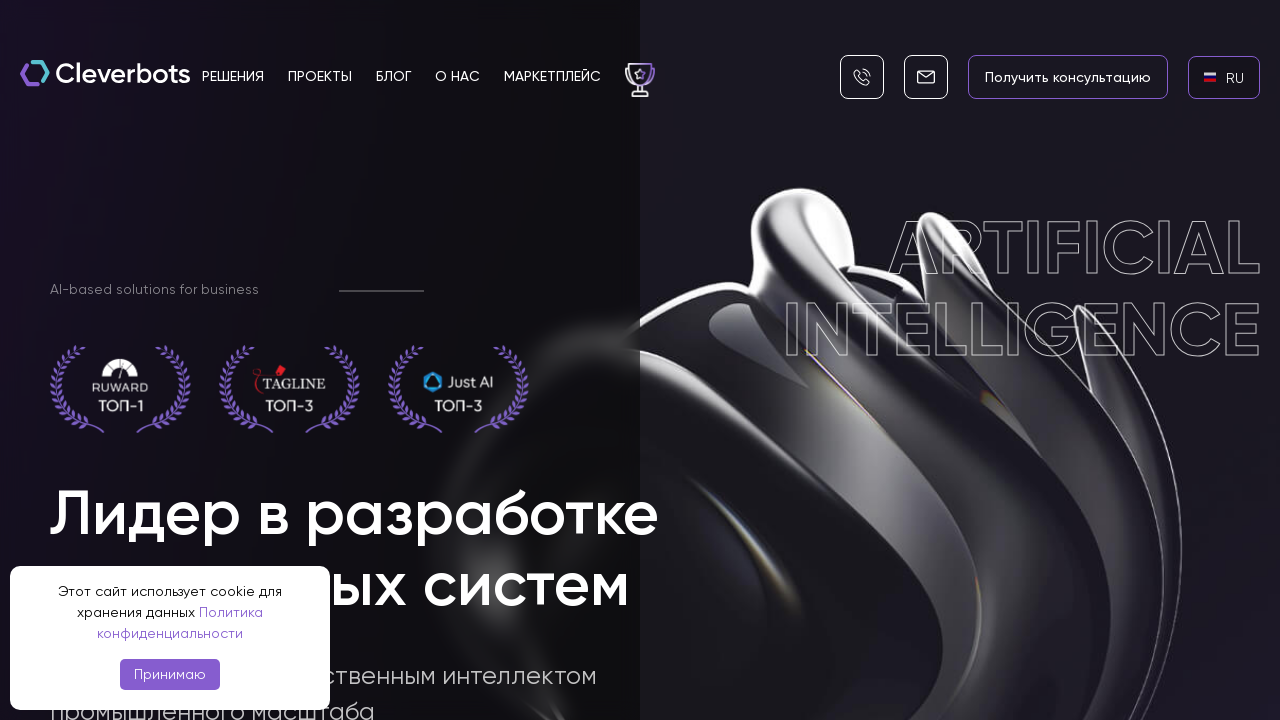

Verified Chatbot development text is visible
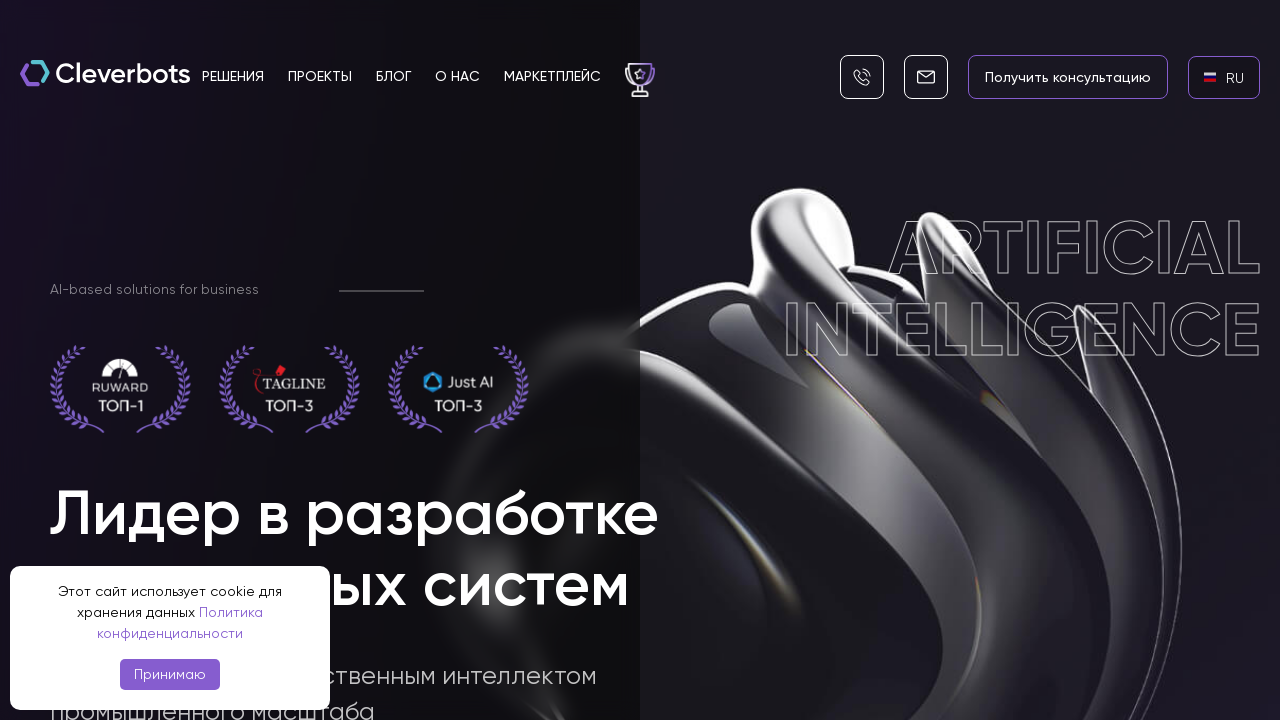

Verified Voice assistant development text is visible
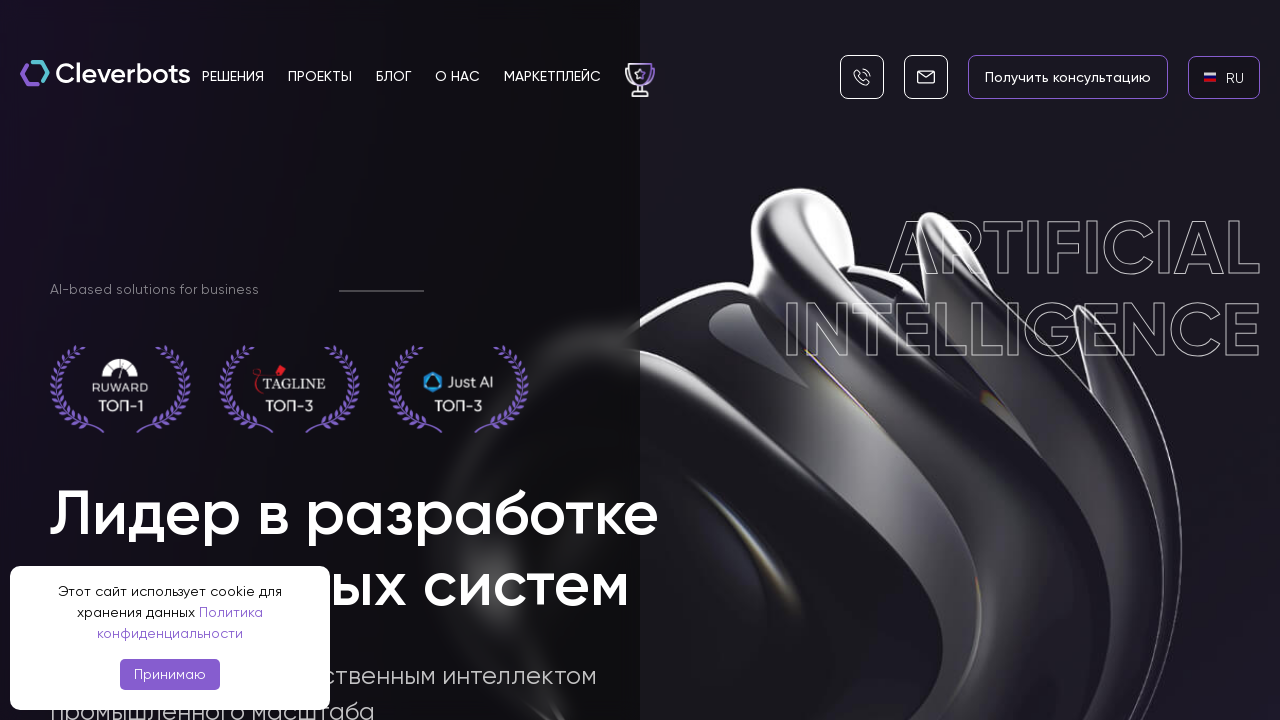

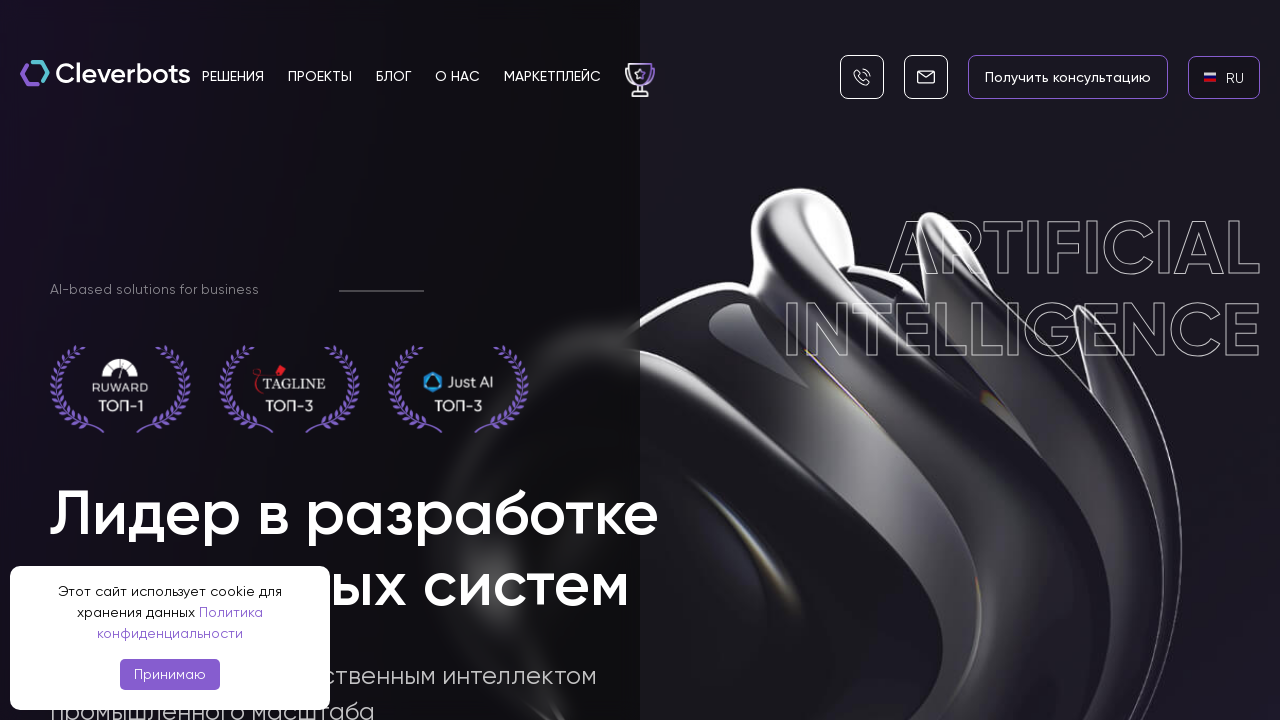